Tests that the shopping page displays the expected number of products by clicking "Start Shopping" and counting buy buttons

Starting URL: https://jupiter.cloud.planittesting.com/#/

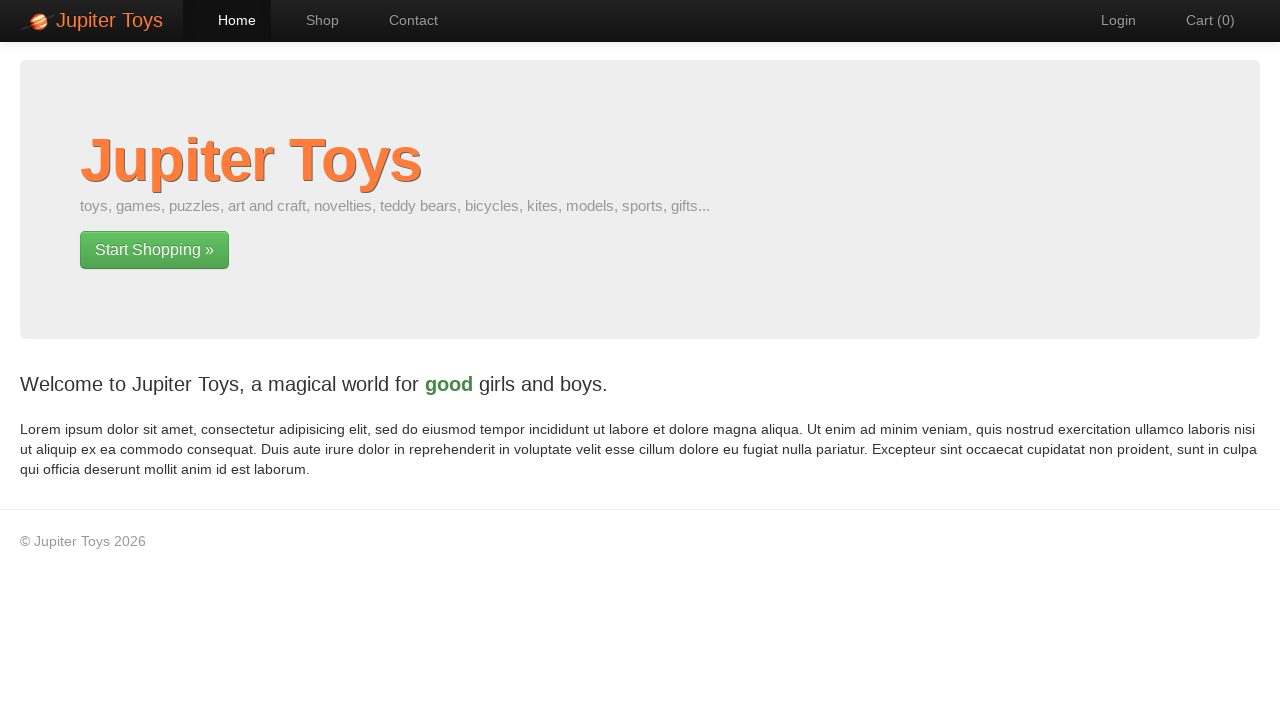

Clicked 'Start Shopping' button at (154, 250) on xpath=//a[contains(text(), 'Start Shopping')]
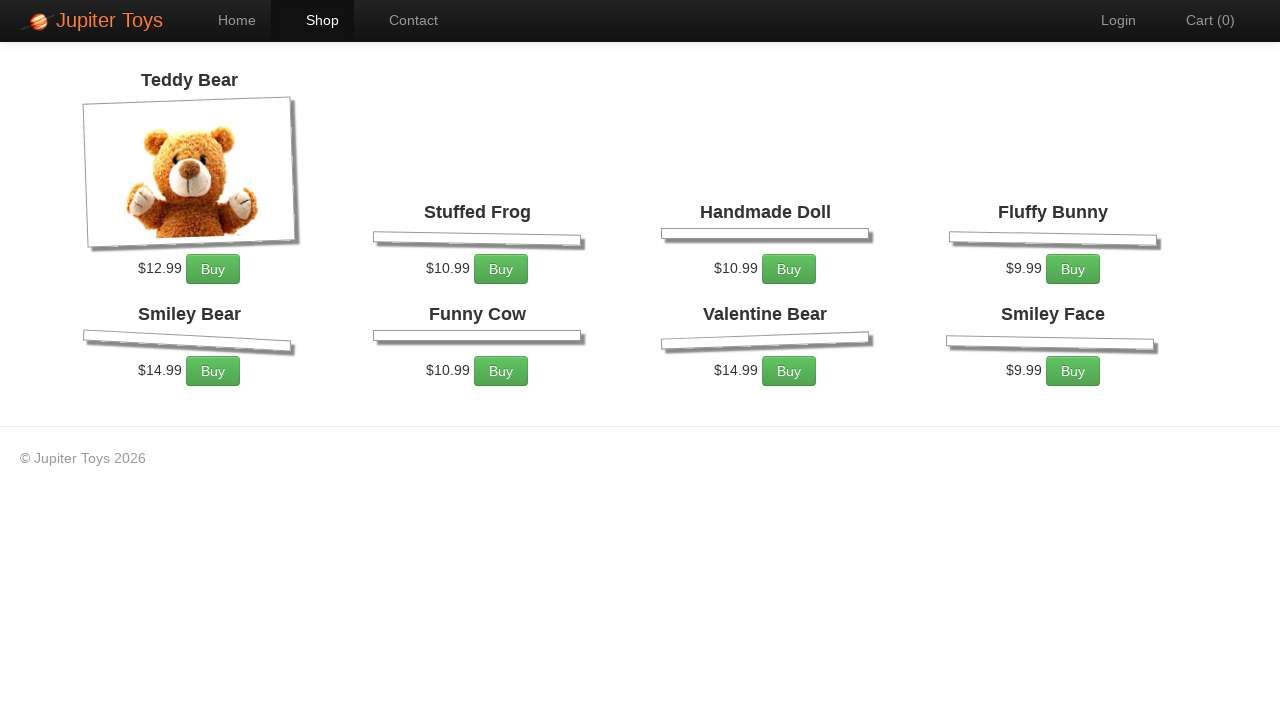

Shopping page loaded and 'Buy' buttons are visible
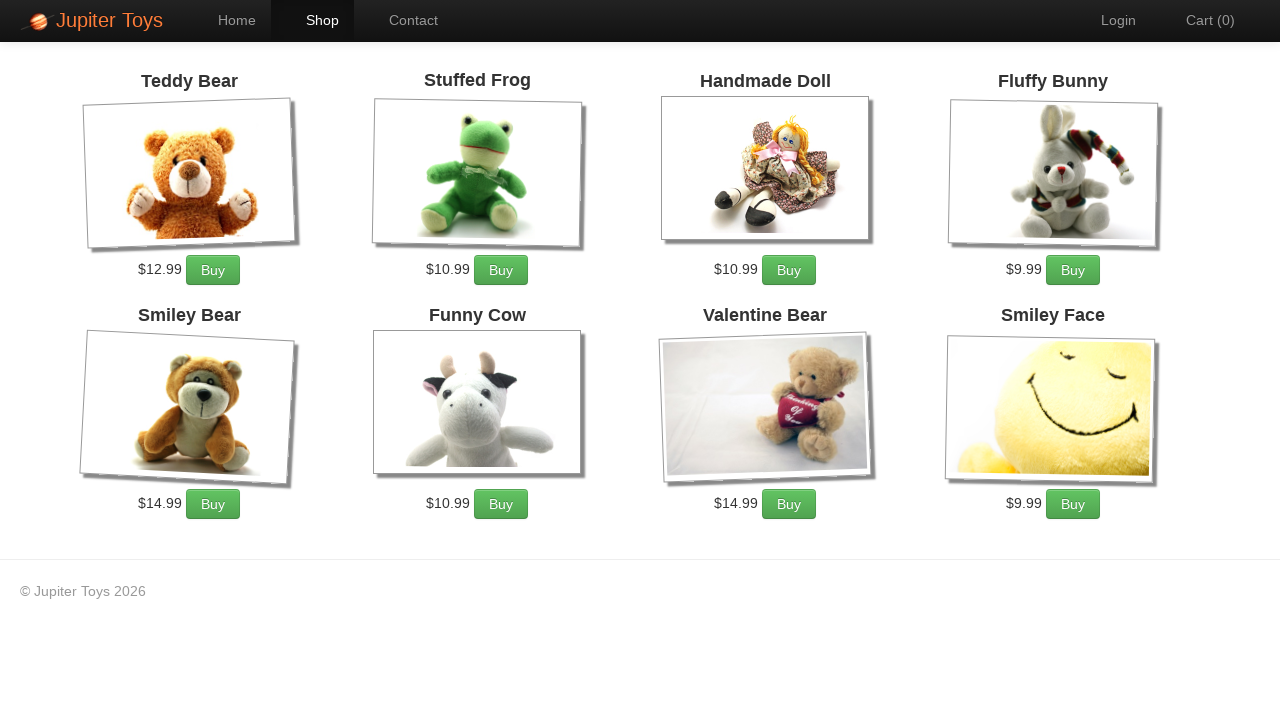

Counted 8 'Buy' buttons on shopping page
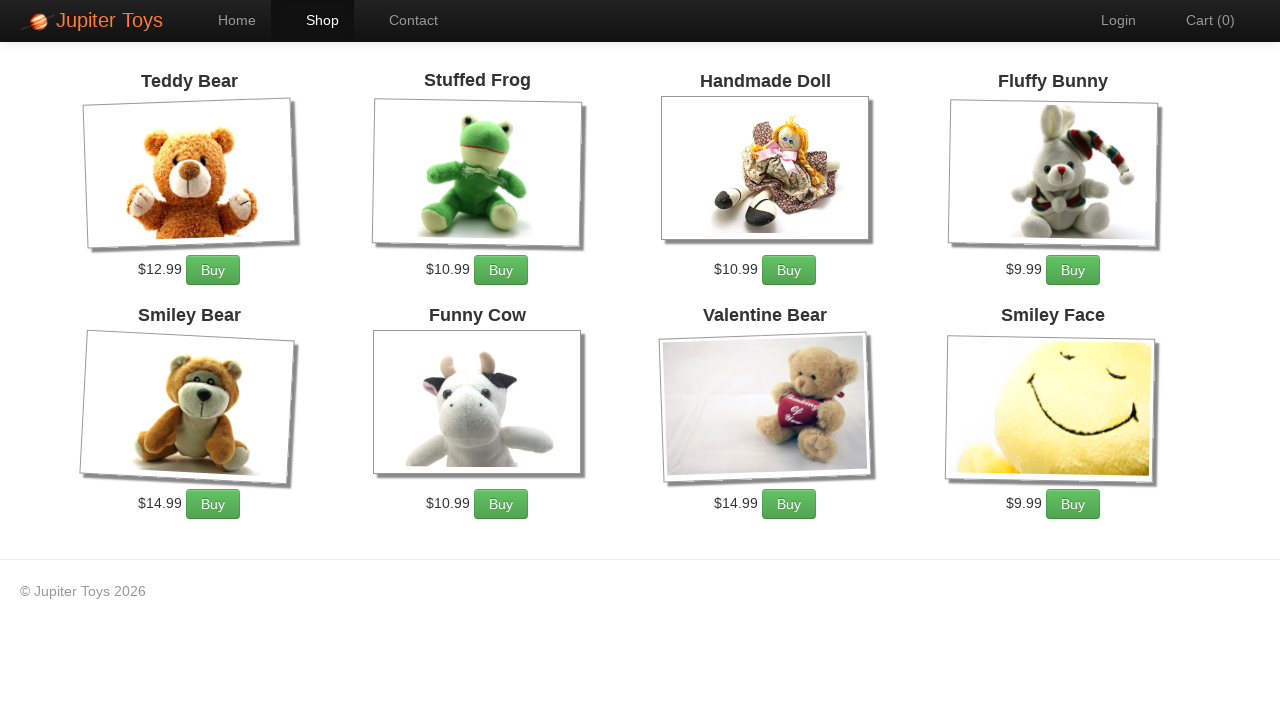

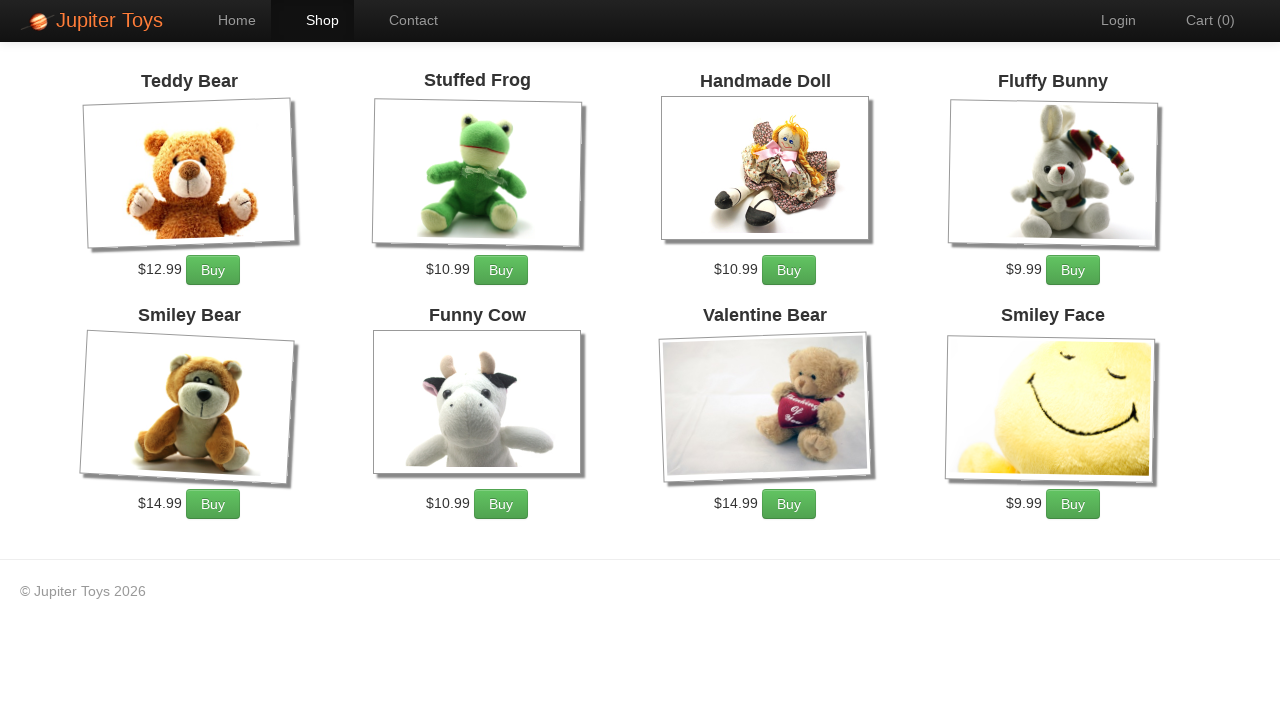